Navigates to a table page and interacts with table elements, finding and clicking a checkbox in a row where the second column contains "raj"

Starting URL: https://letcode.in/table

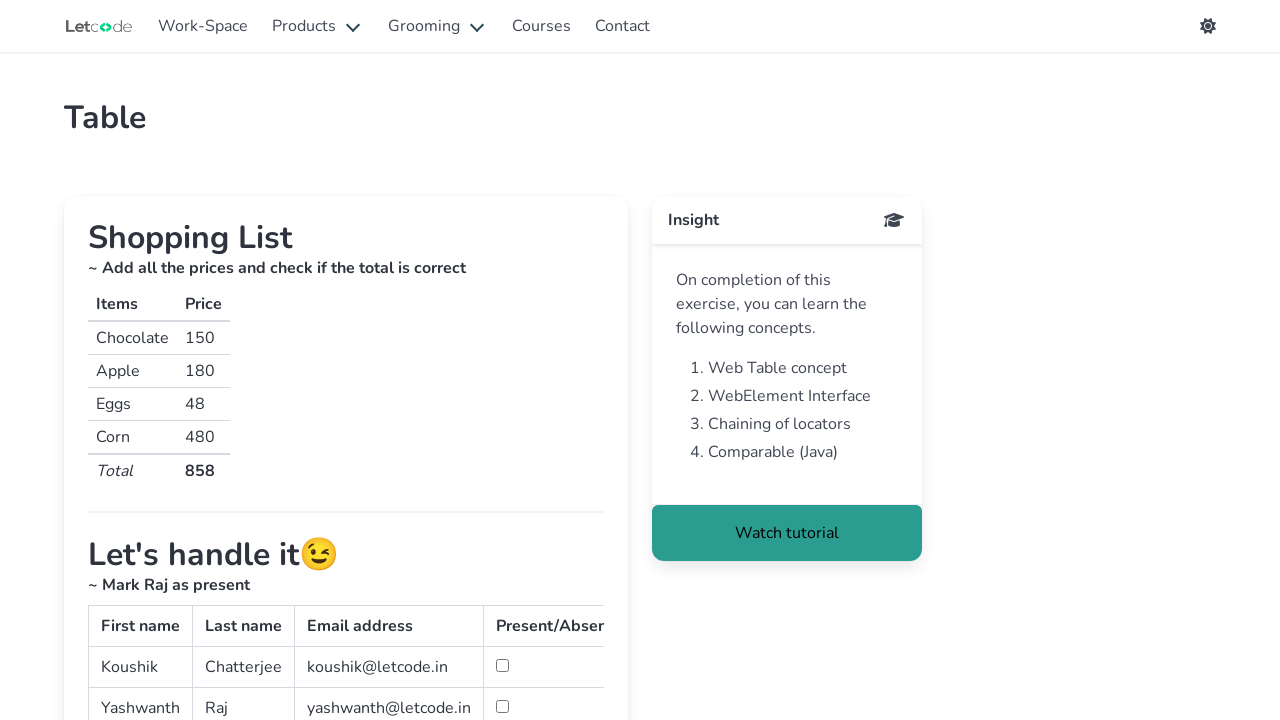

Waited for table element with id 'simpletable' to be present
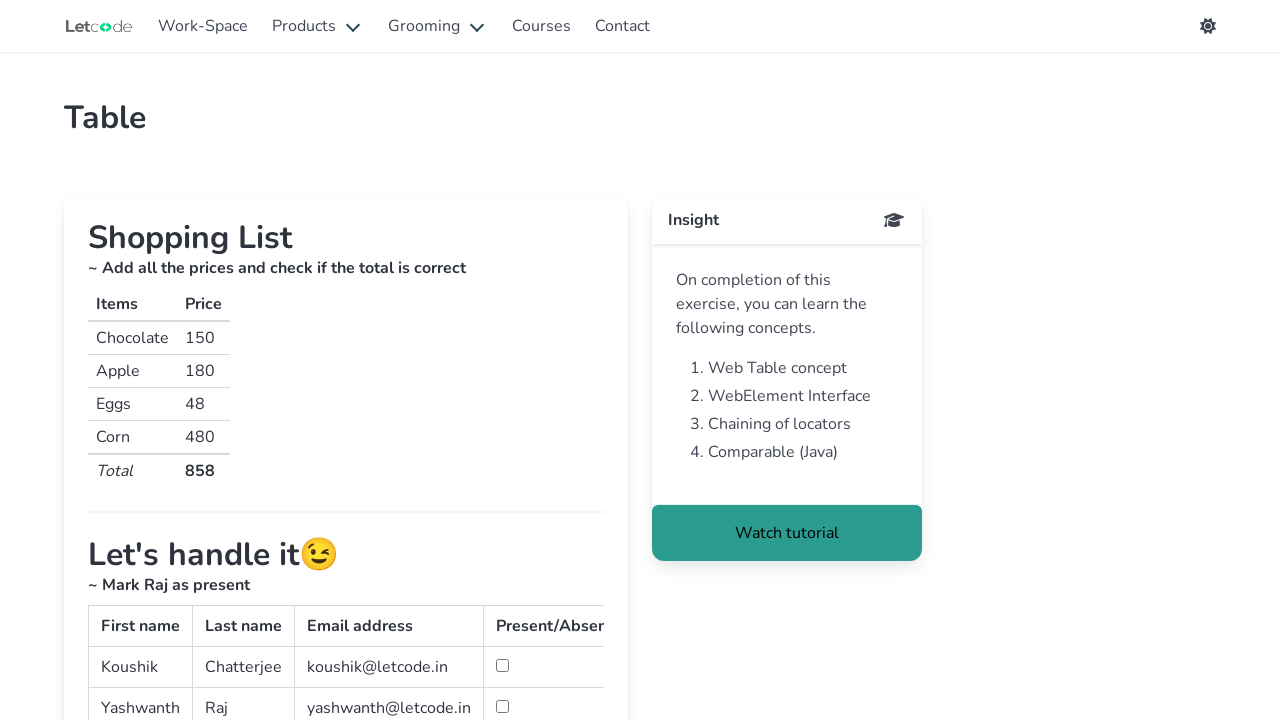

Located the table element
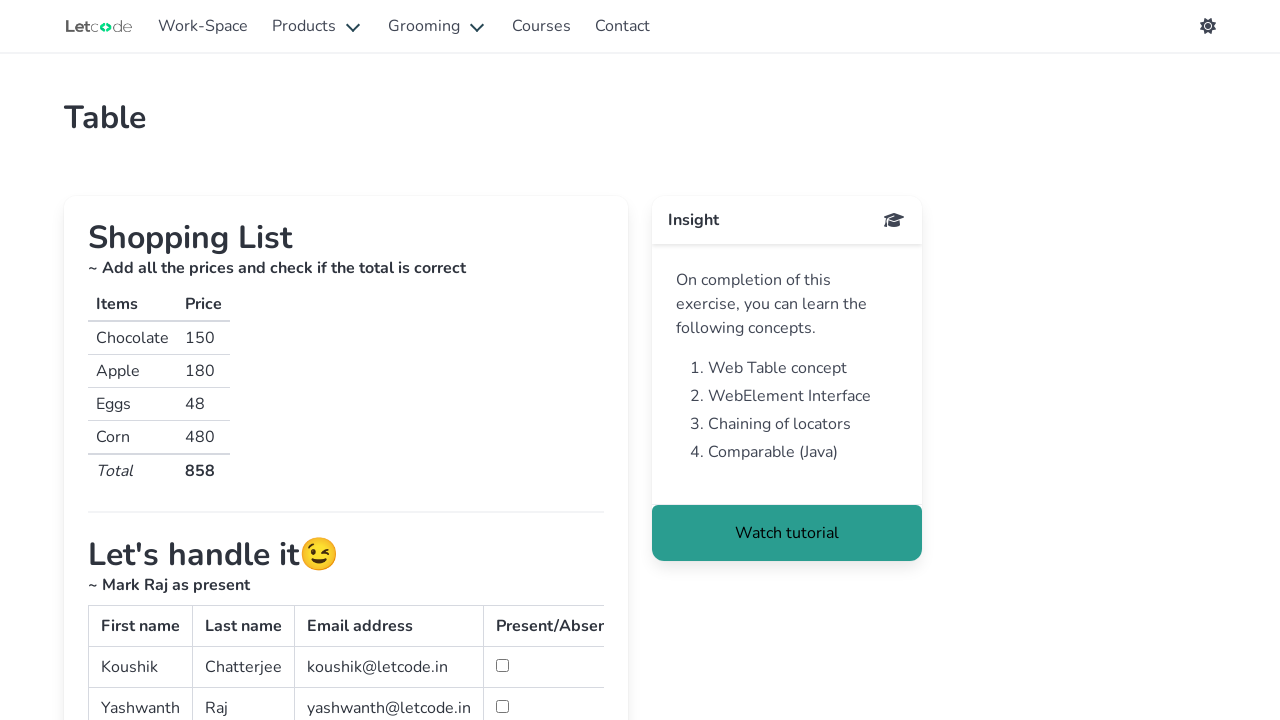

Located all table rows in tbody
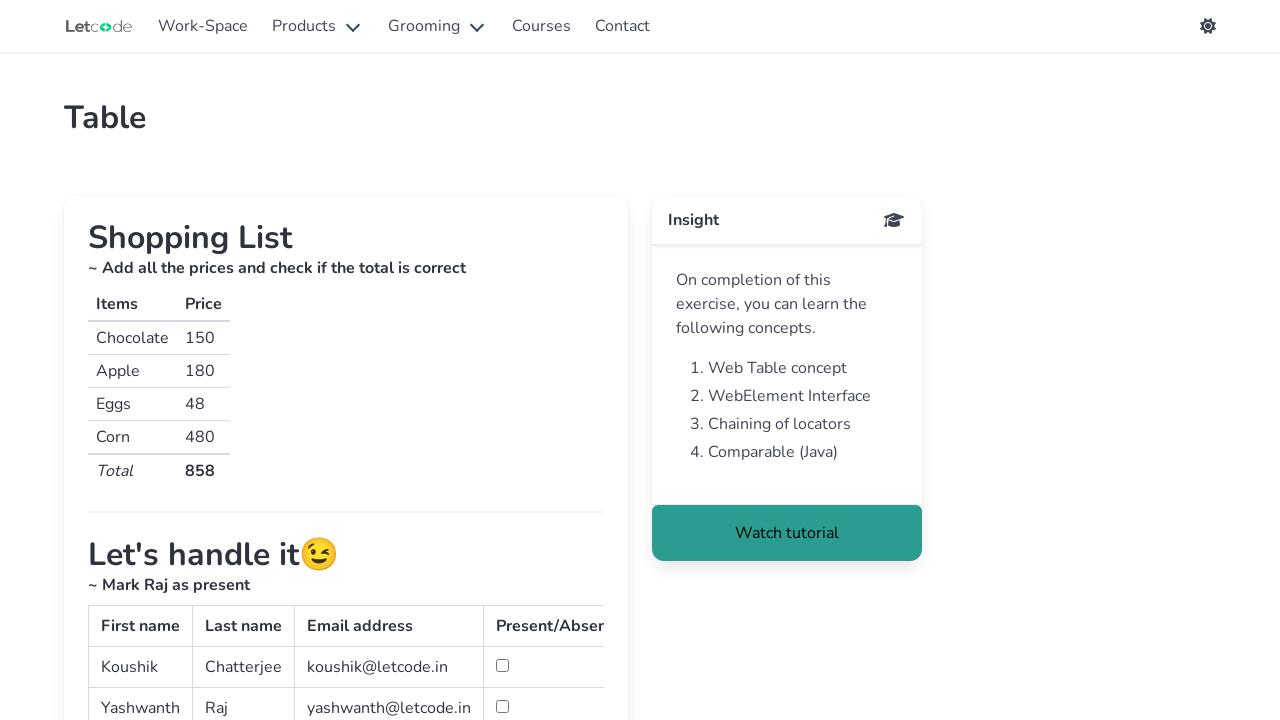

Counted 3 rows in the table
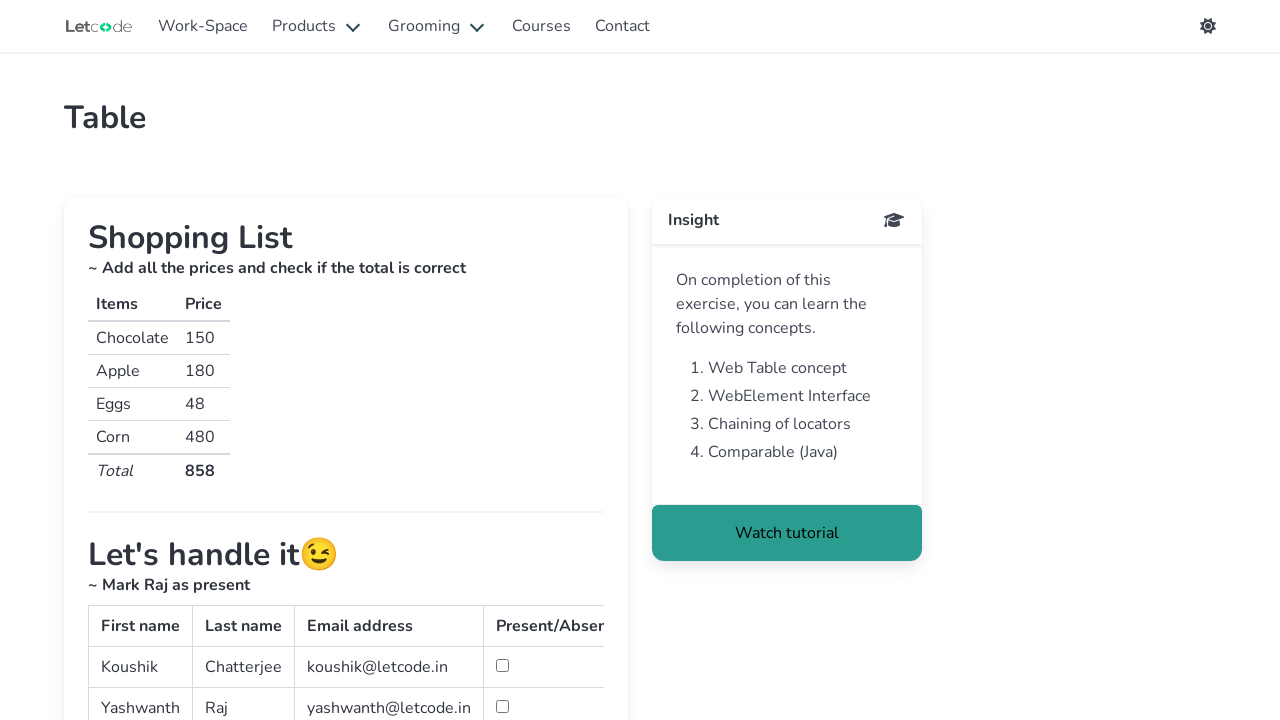

Selected row 0 from the table
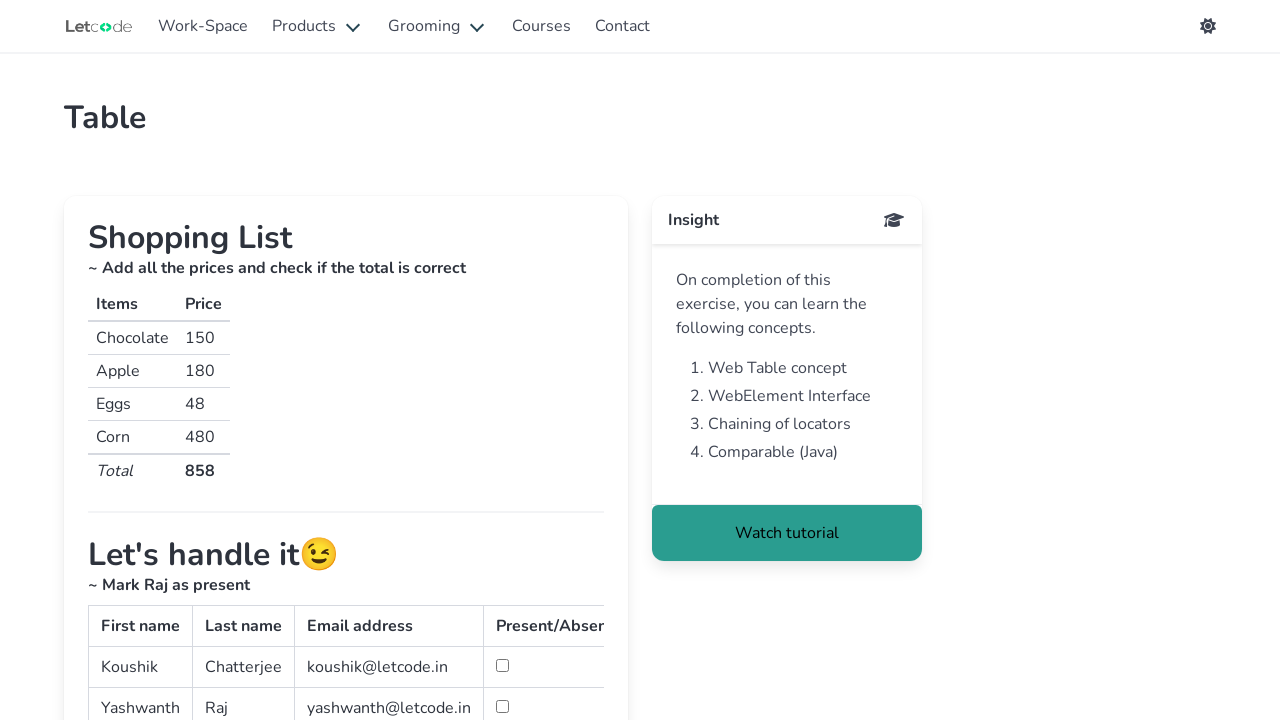

Located all columns in row 0
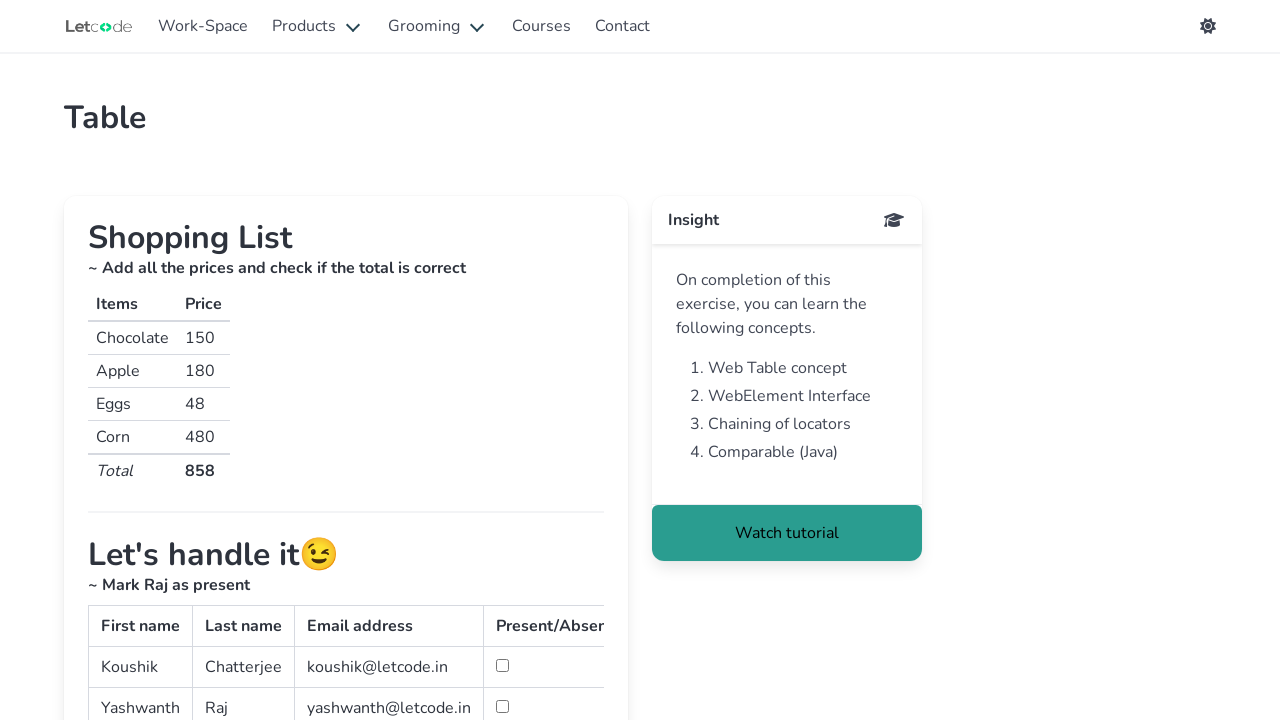

Retrieved text from second column: 'Chatterjee'
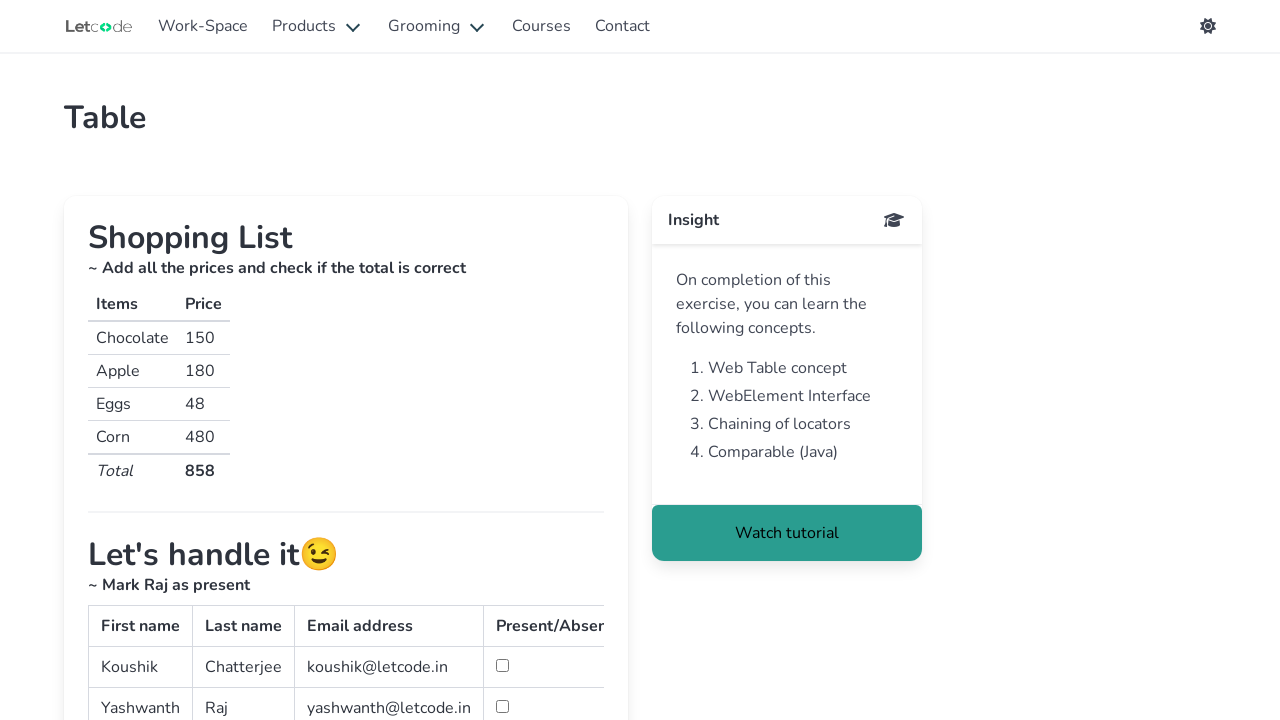

Selected row 1 from the table
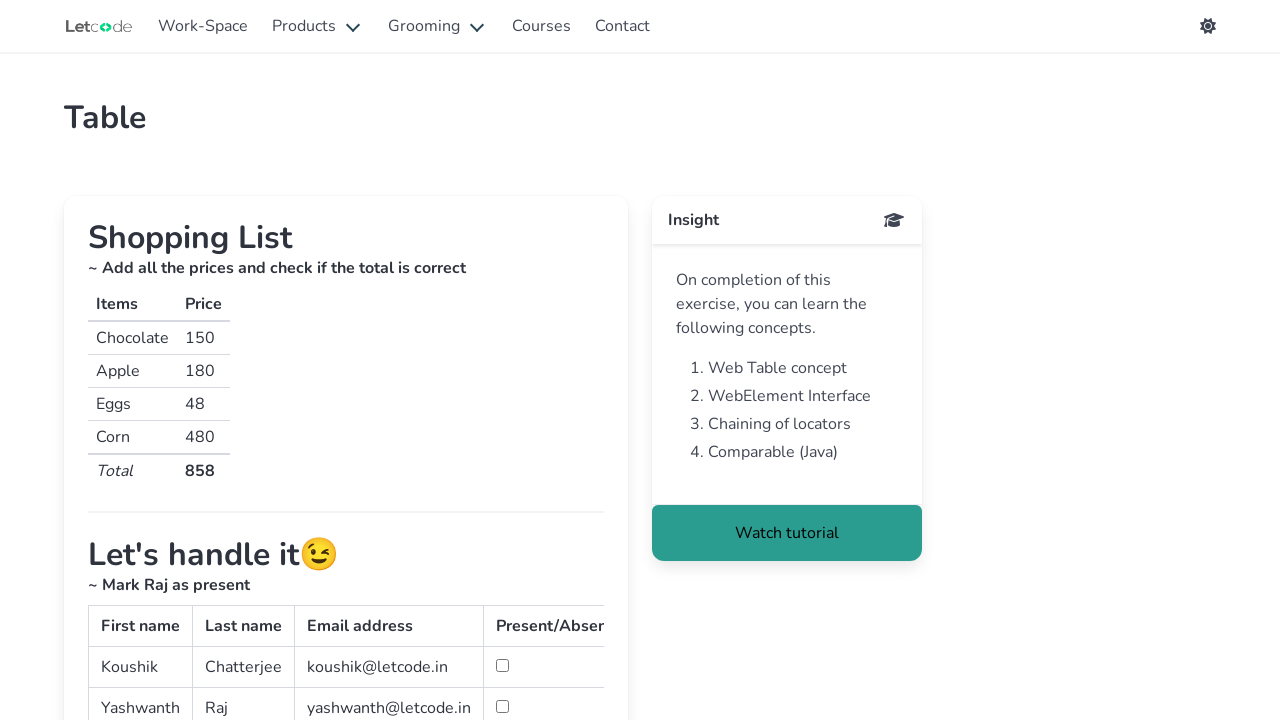

Located all columns in row 1
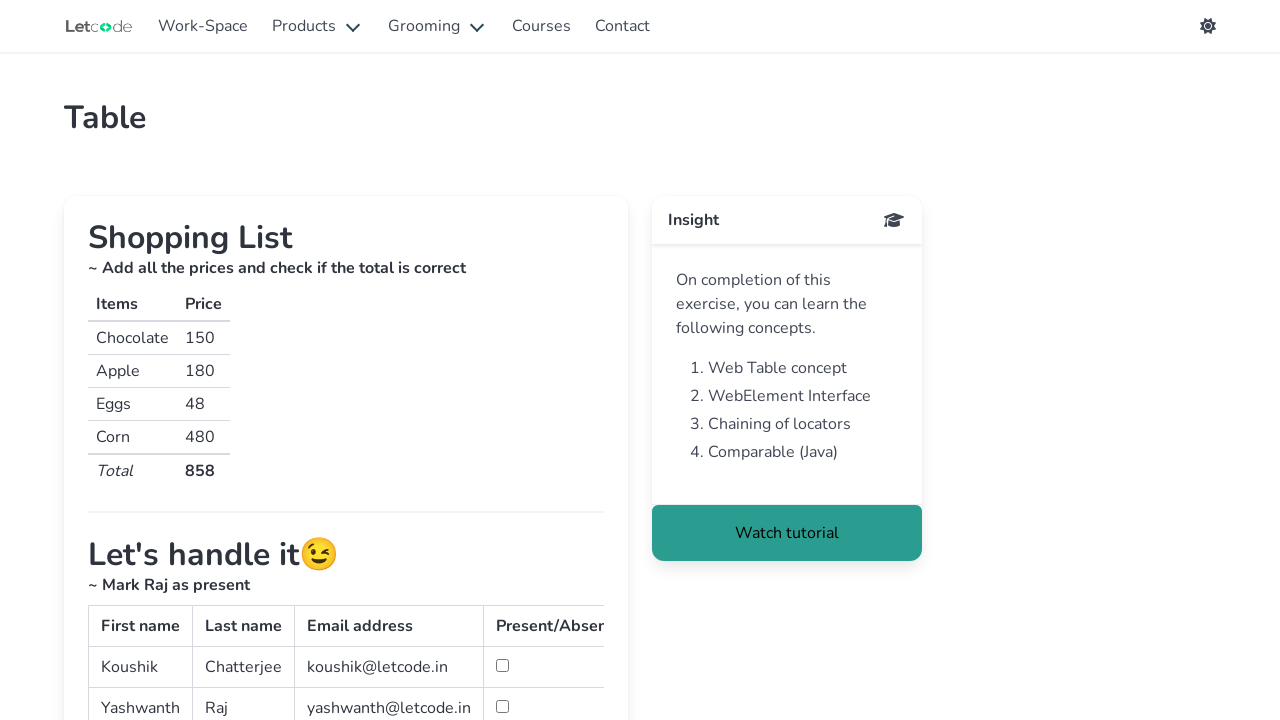

Retrieved text from second column: 'Raj'
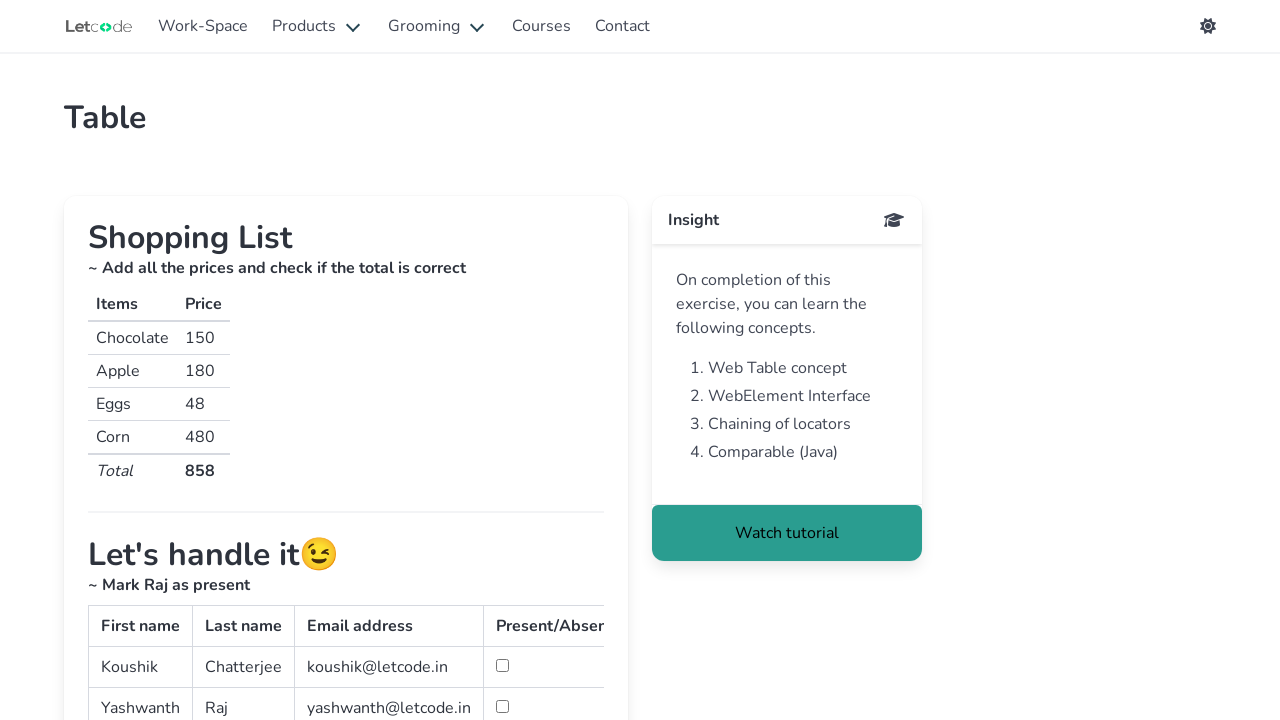

Found row with 'raj' in second column and clicked the checkbox in the 4th column at (502, 706) on #simpletable >> tbody tr >> nth=1 >> td >> nth=3 >> input
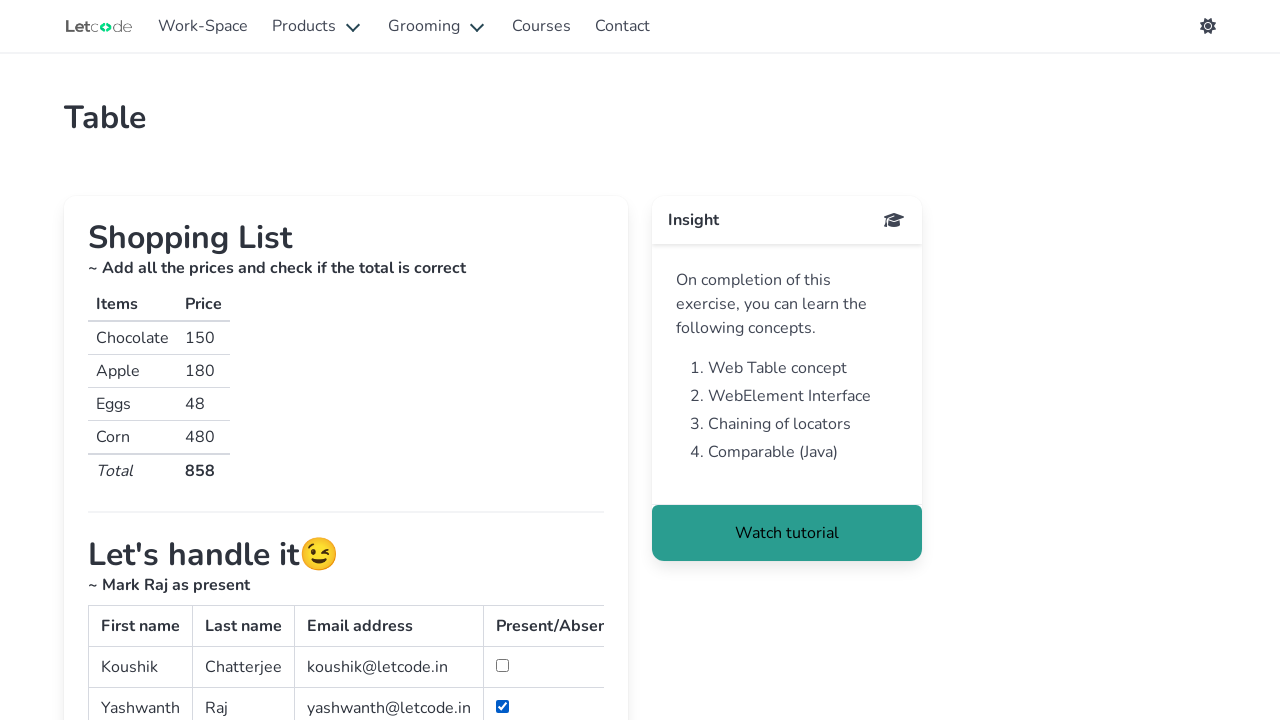

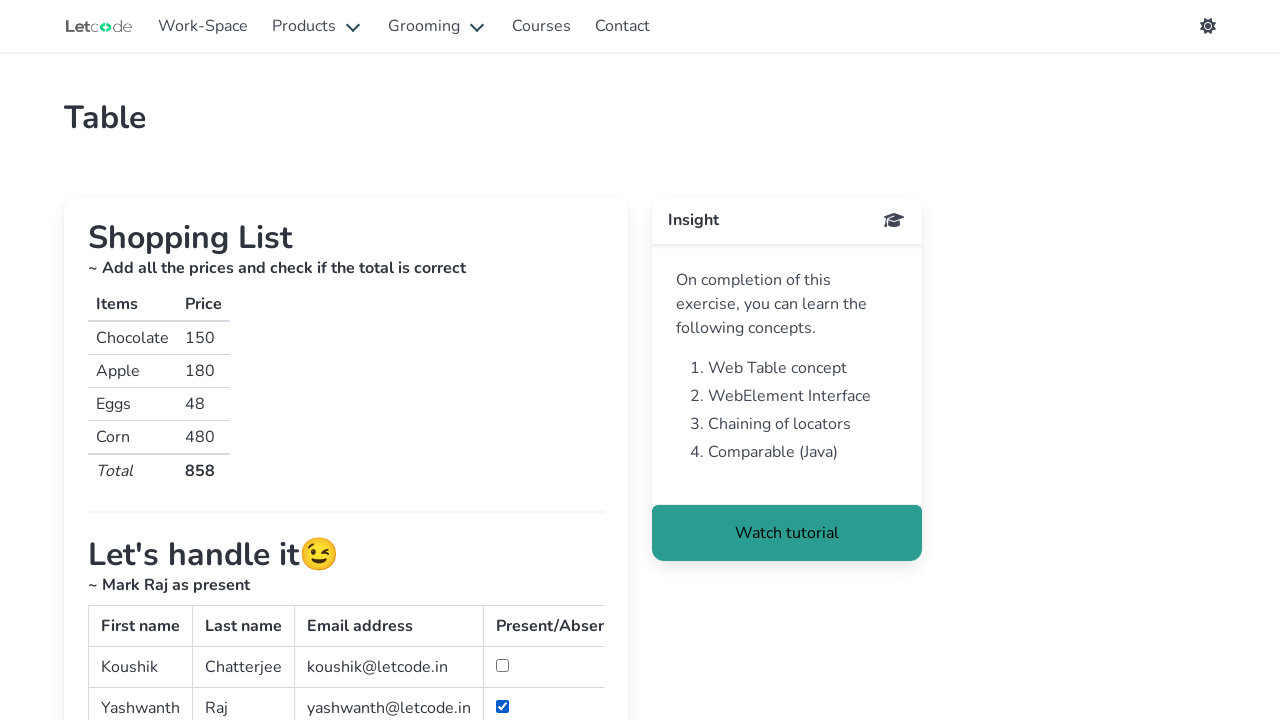